Tests notification message functionality by clicking a link to load notification messages and repeatedly clicking until the same message appears twice, verifying that different messages can be generated.

Starting URL: https://the-internet.herokuapp.com/

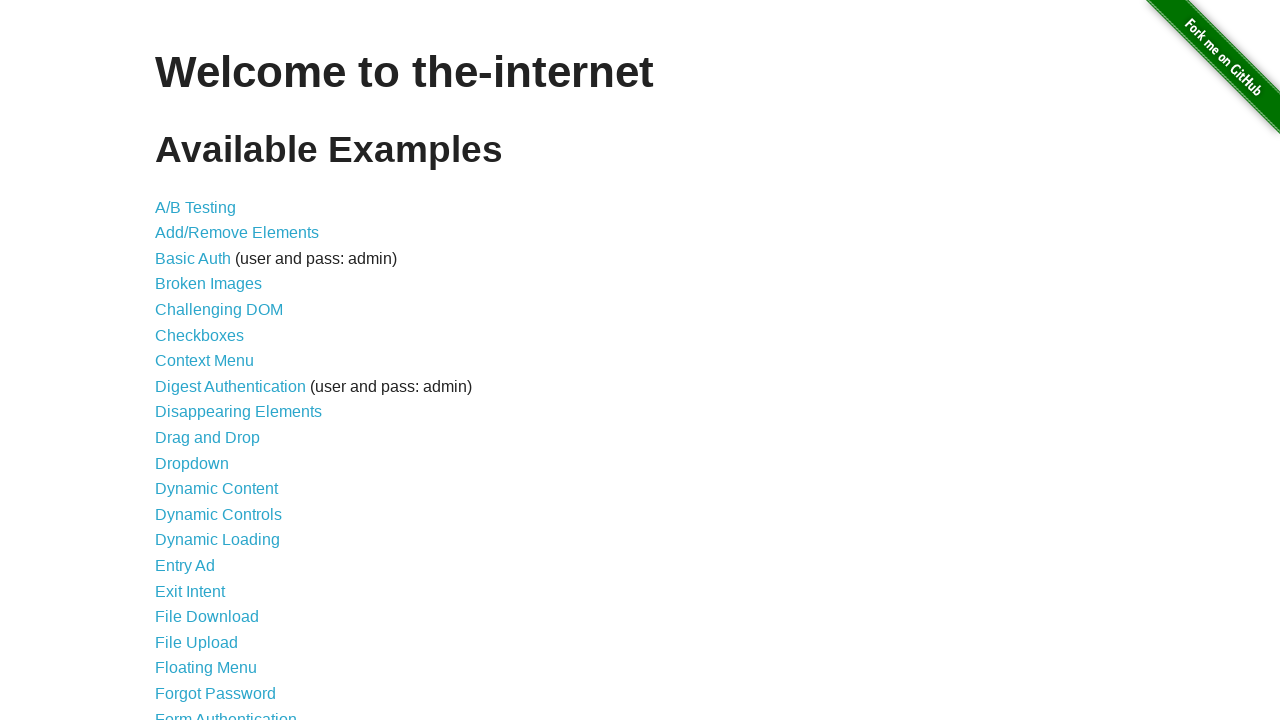

Clicked on Notification Messages link at (234, 420) on xpath=//a[@href='/notification_message']
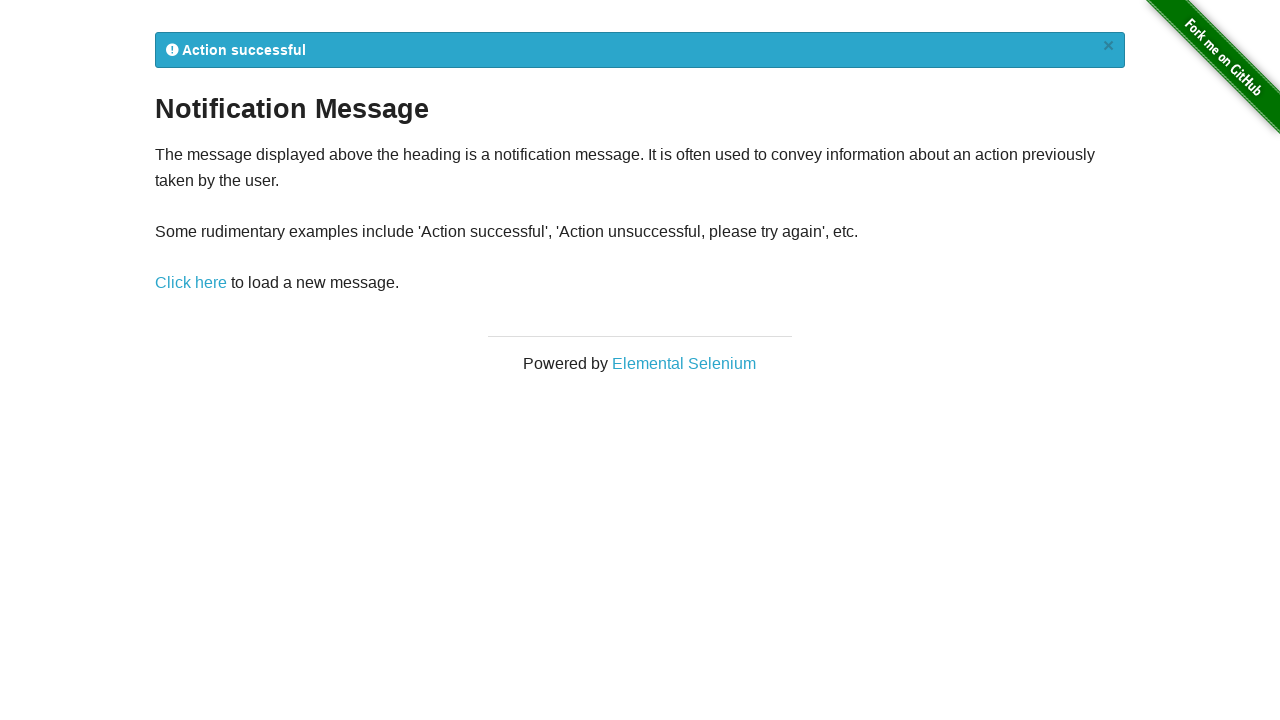

Notification message appeared
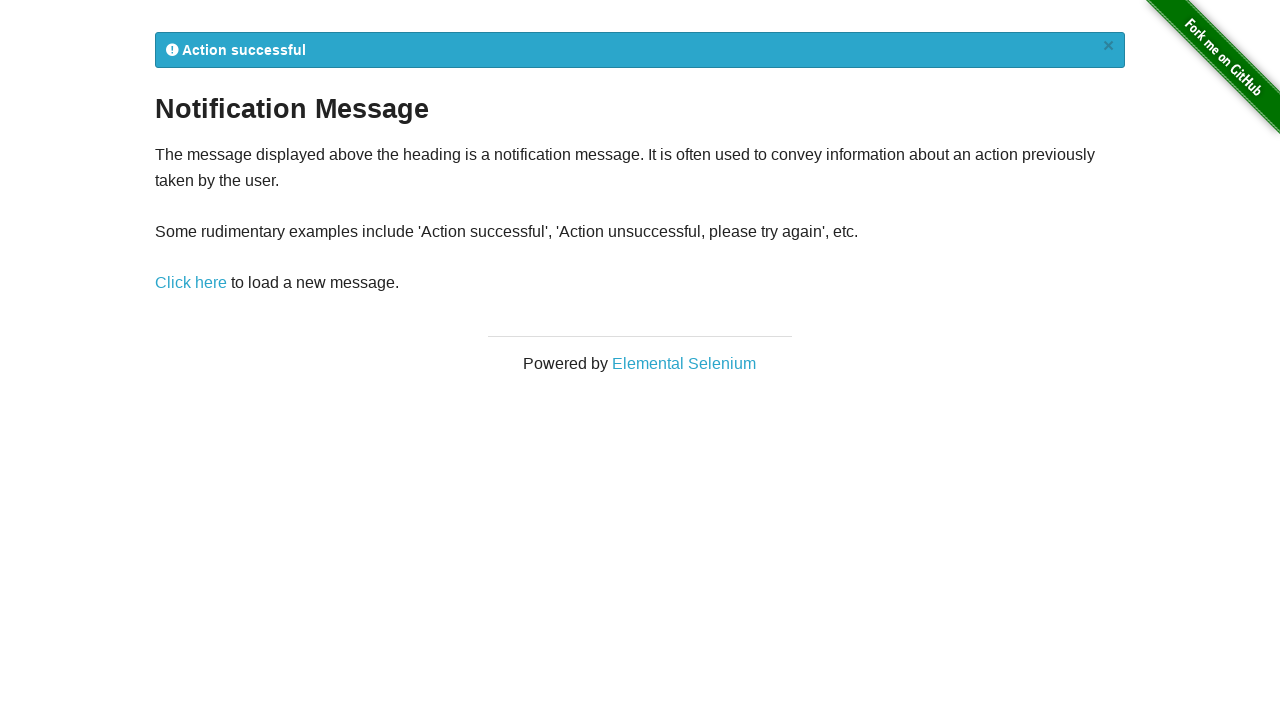

Captured initial notification message: '
            Action successful
            ×
          '
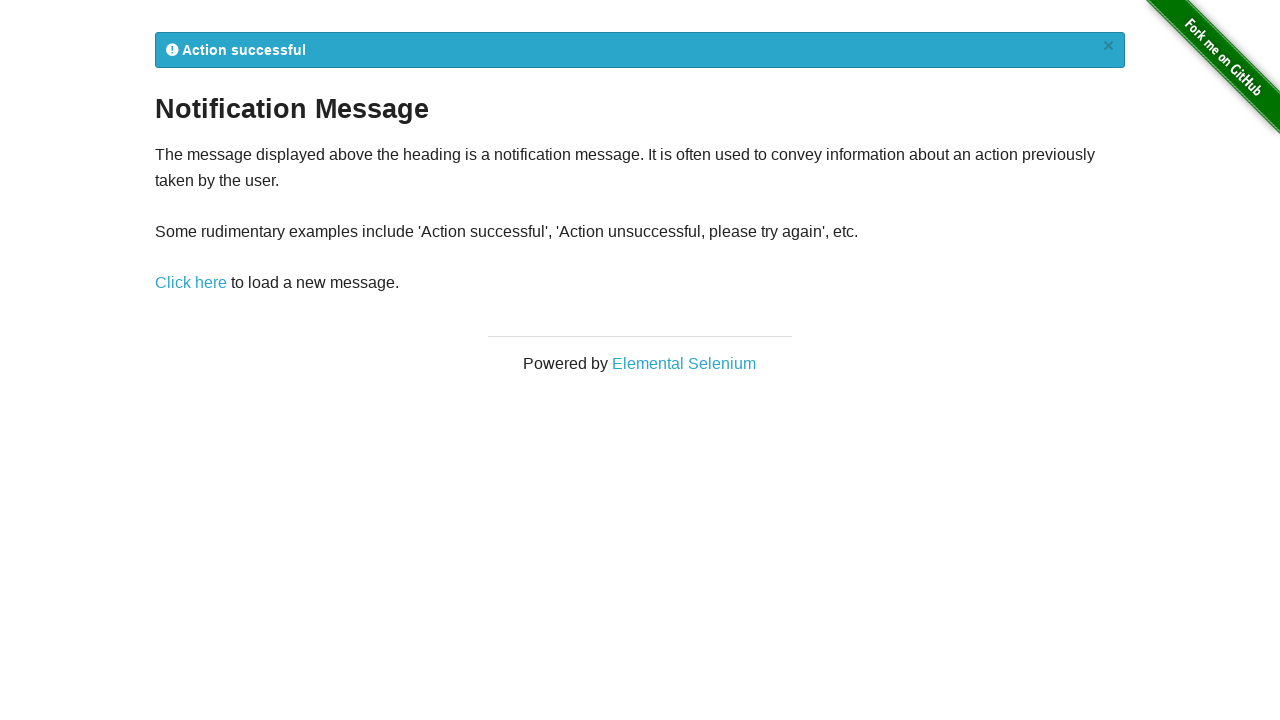

Clicked to generate new notification message at (191, 283) on xpath=//a[@href='/notification_message']
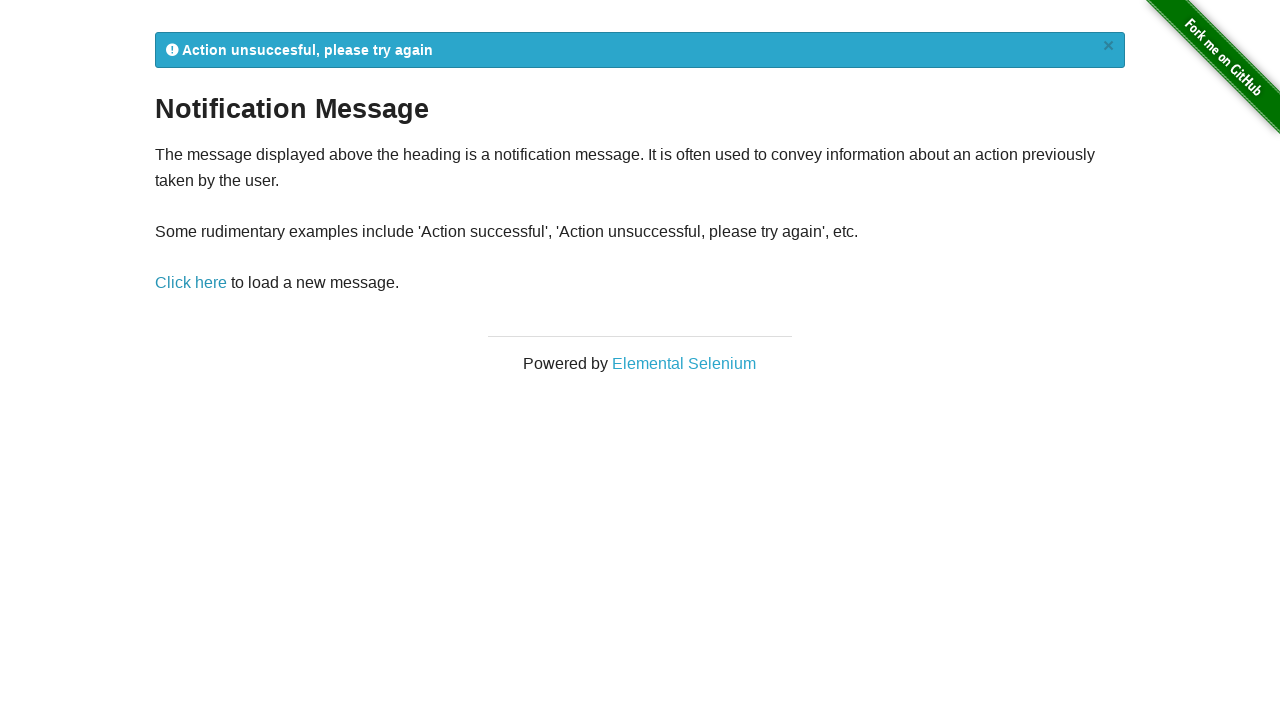

New notification message appeared
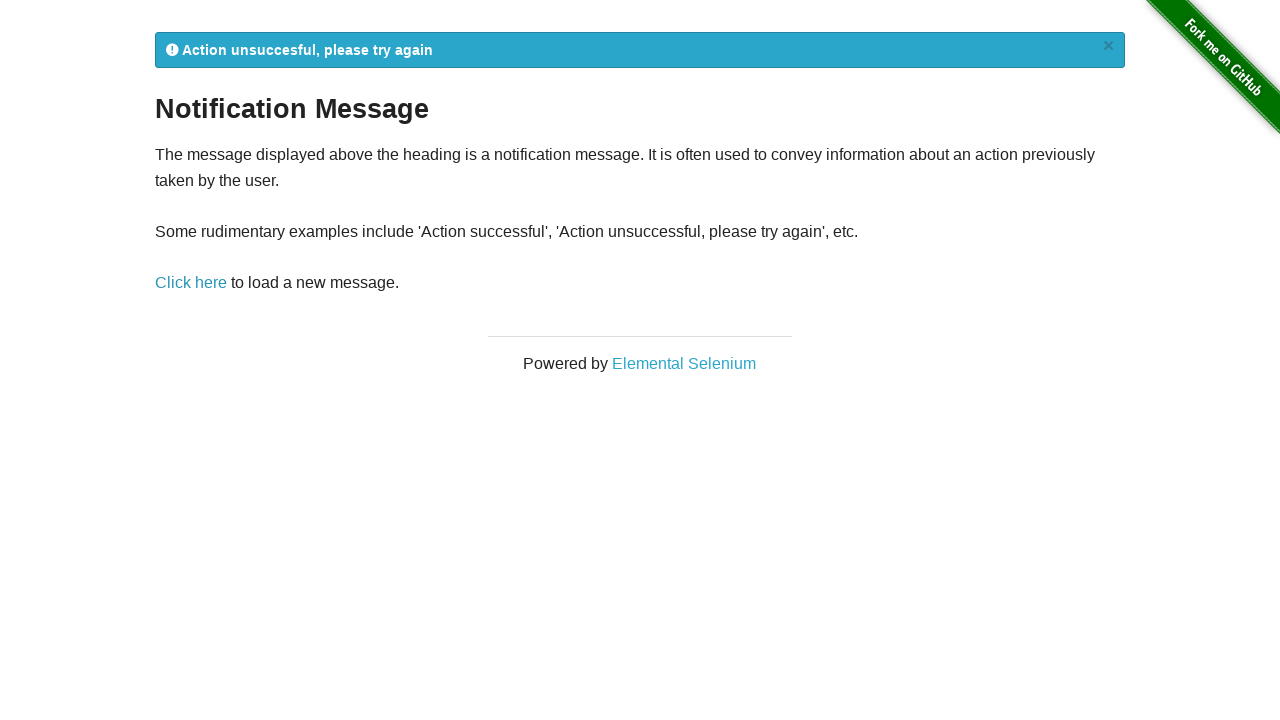

Captured second notification message: '
            Action unsuccesful, please try again
            ×
          '
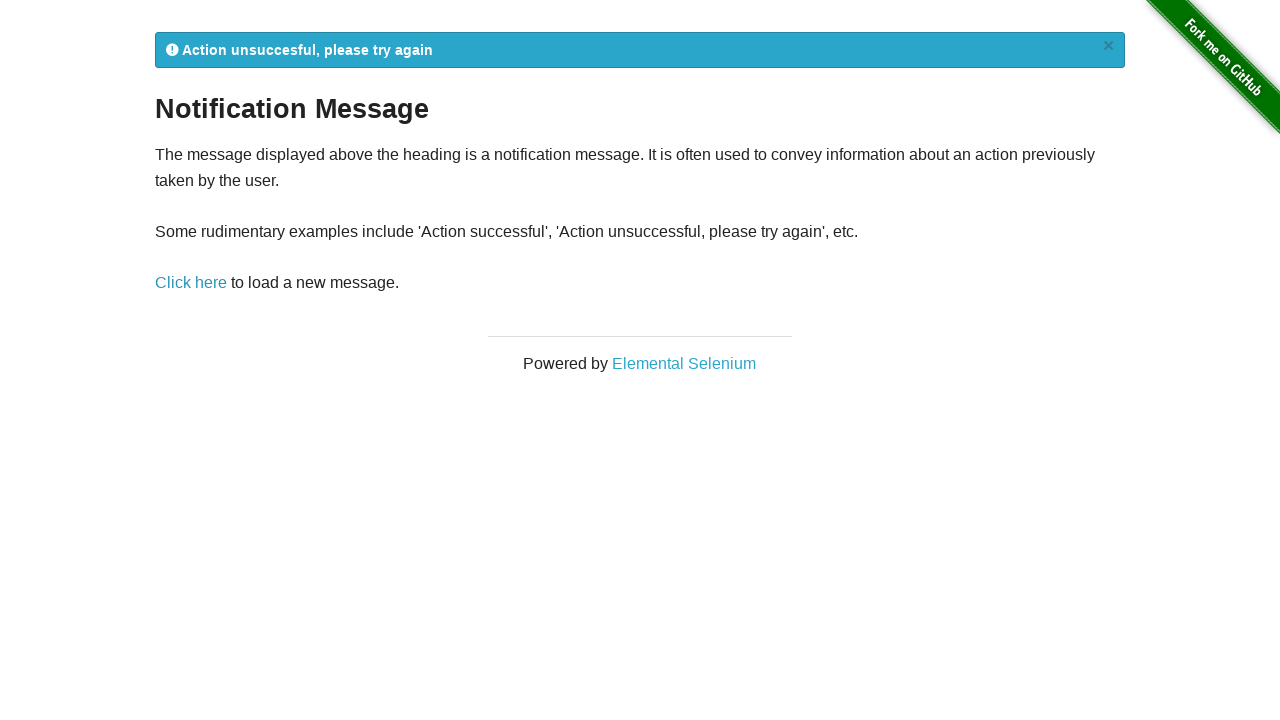

Clicked to generate notification (attempt 1) at (191, 283) on xpath=//a[@href='/notification_message']
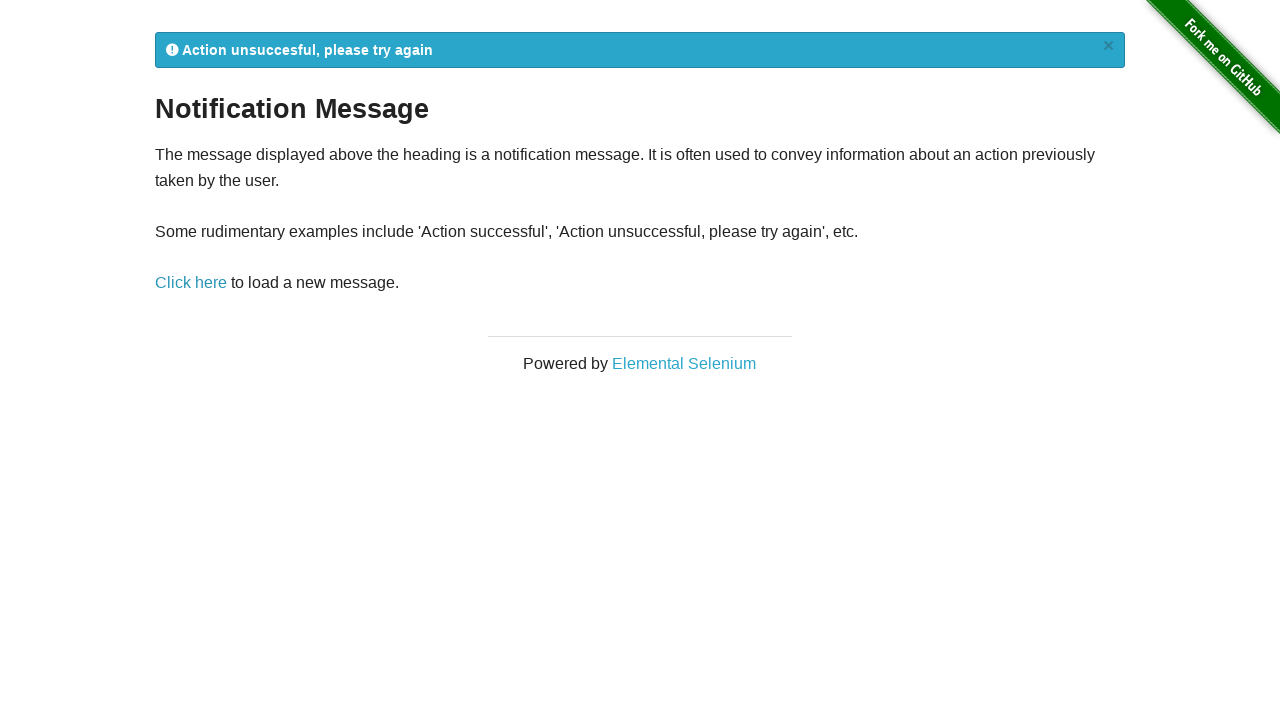

Notification message loaded
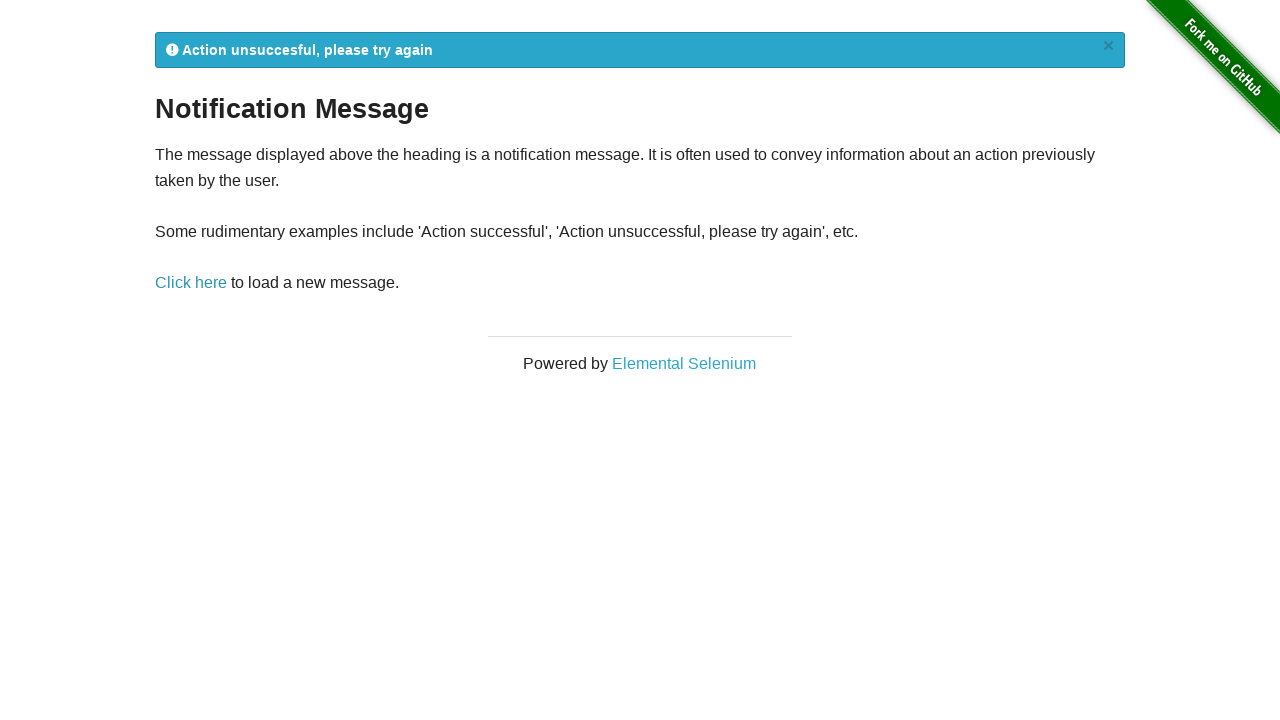

Captured notification message: '
            Action unsuccesful, please try again
            ×
          '
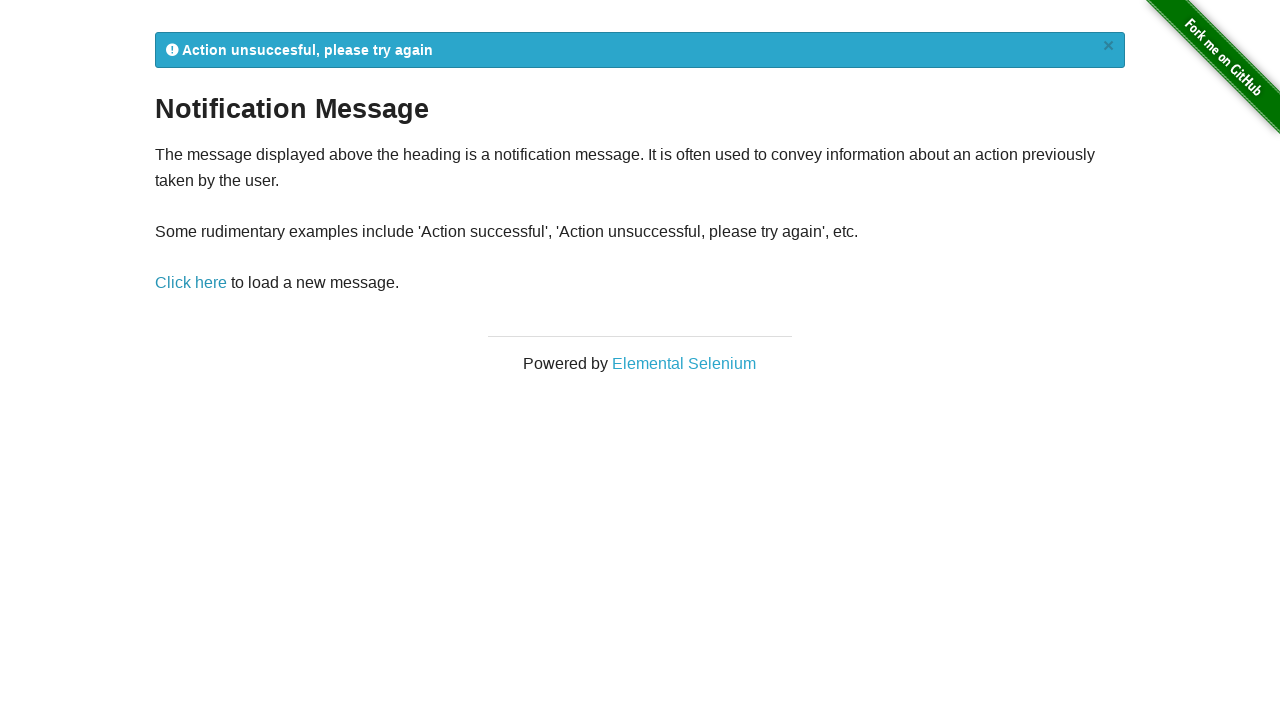

Clicked to generate notification (attempt 2) at (191, 283) on xpath=//a[@href='/notification_message']
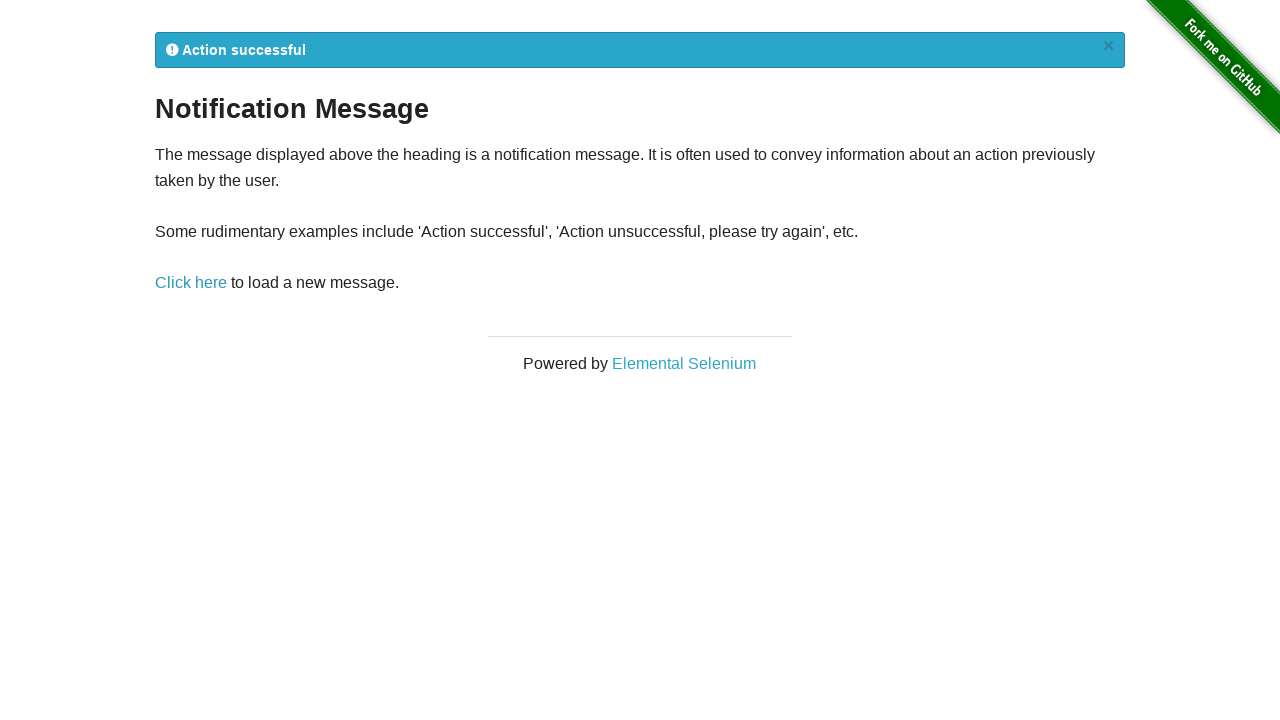

Notification message loaded
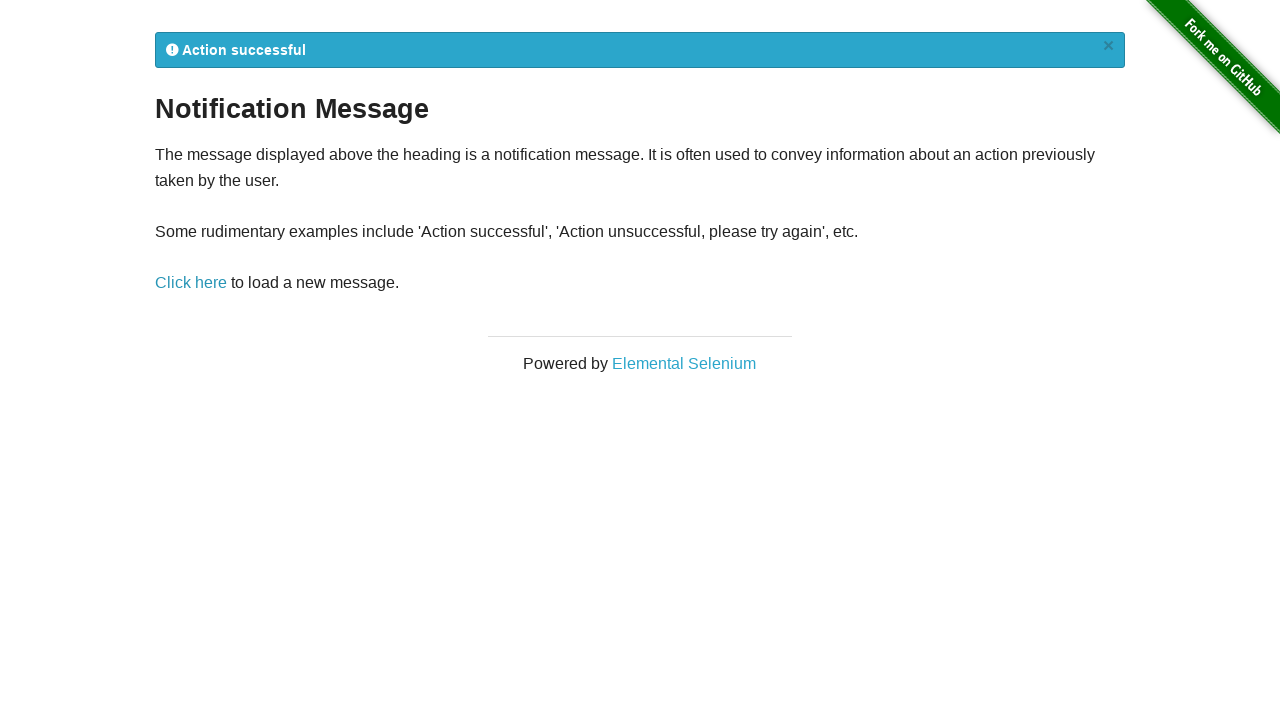

Captured notification message: '
            Action successful
            ×
          '
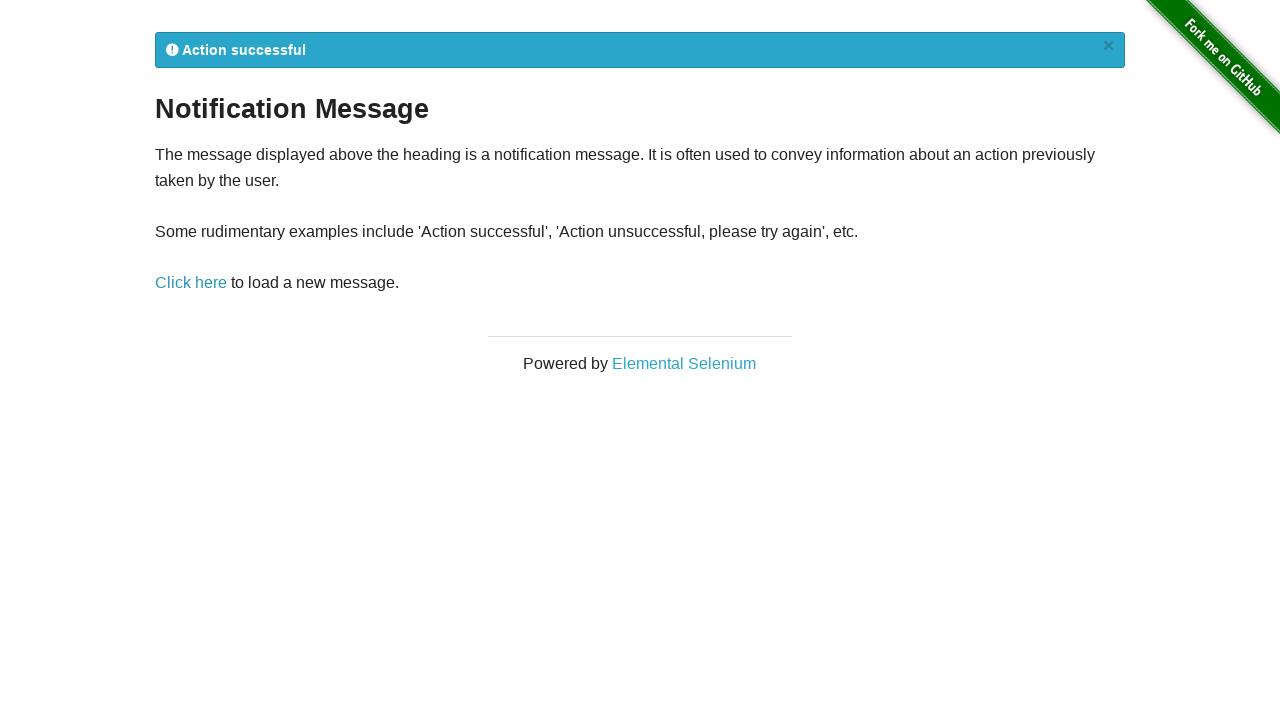

Test completed - found matching message after 2 iterations
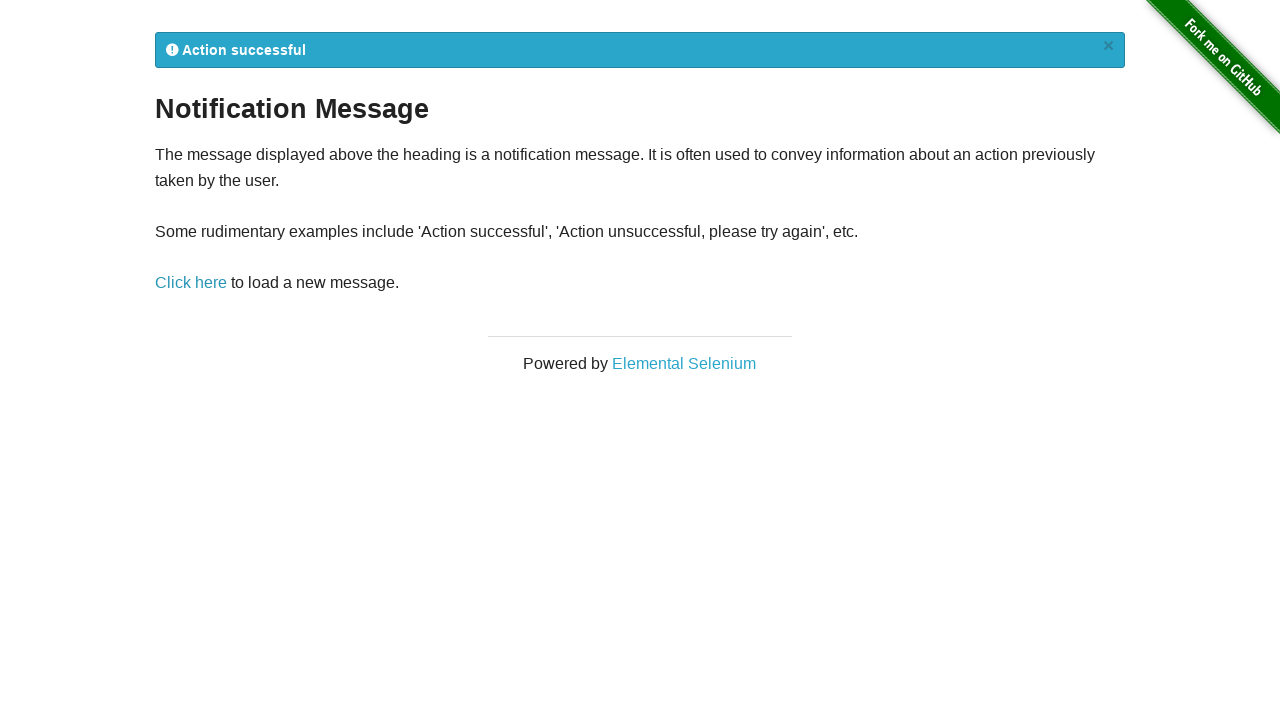

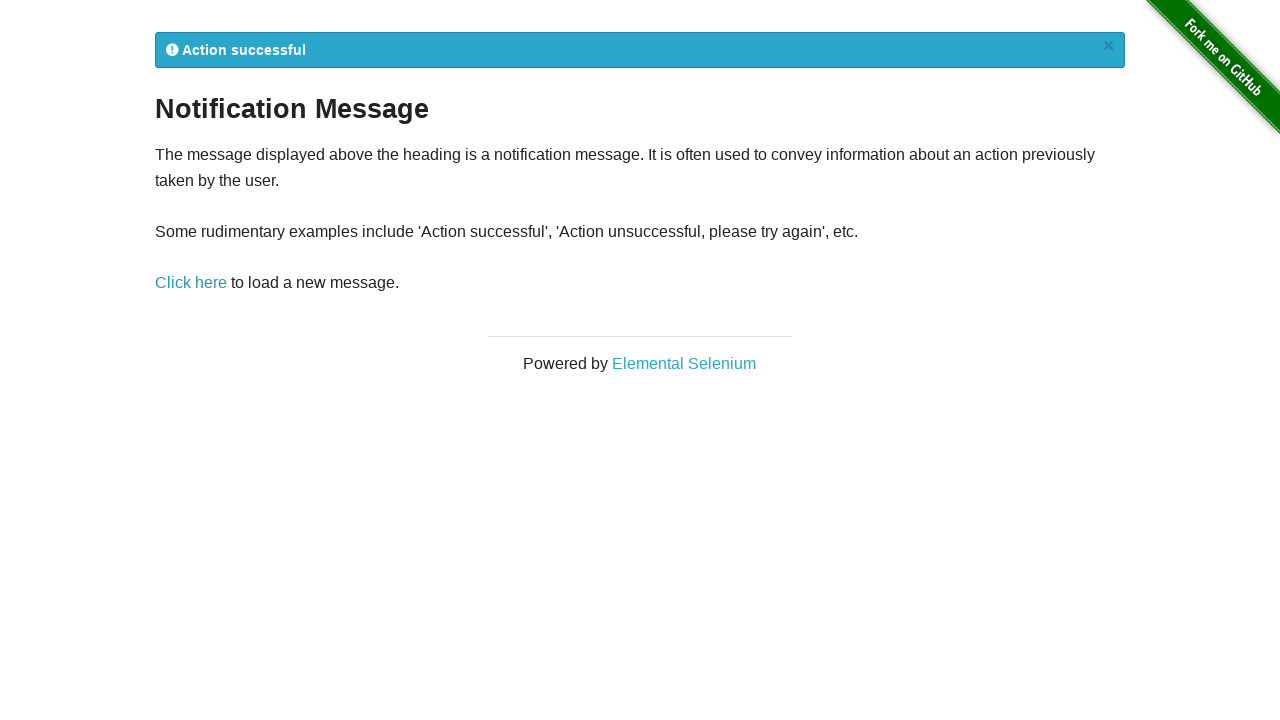